Tests various XPath axes by navigating through different form elements across multiple pages on the DemoQA website

Starting URL: https://demoqa.com/automation-practice-form

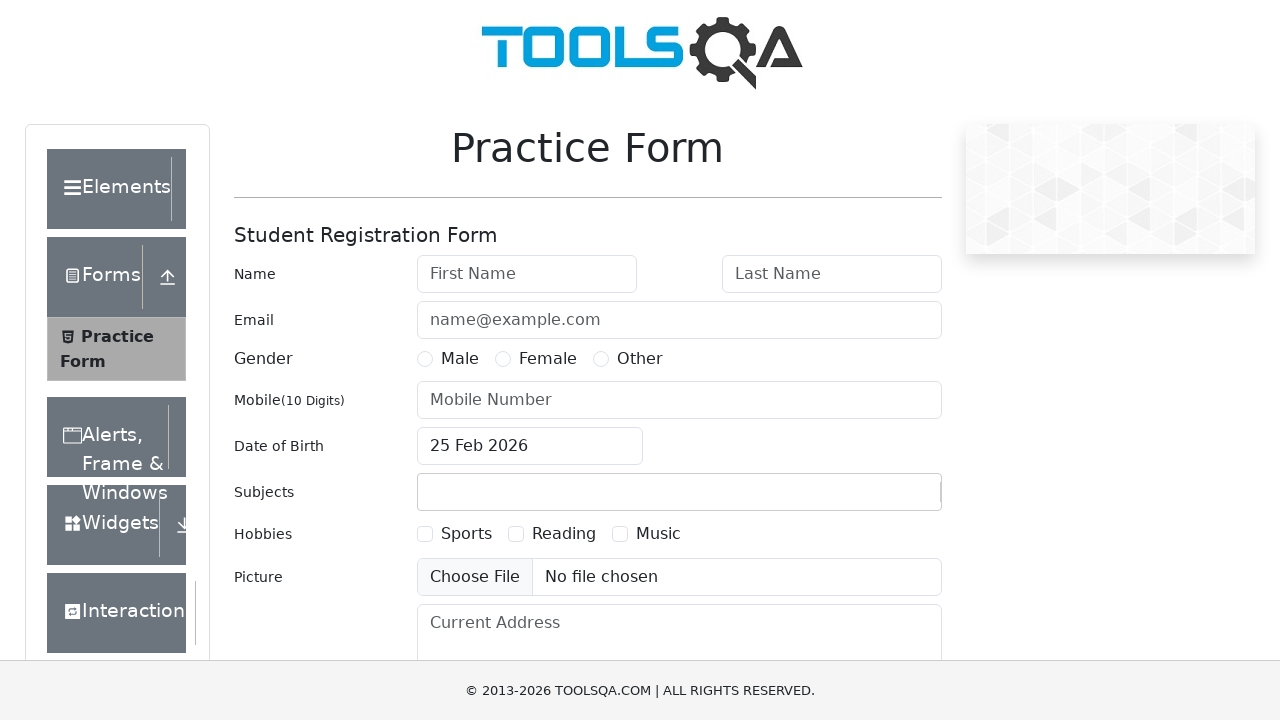

Located form element using ancestor axis
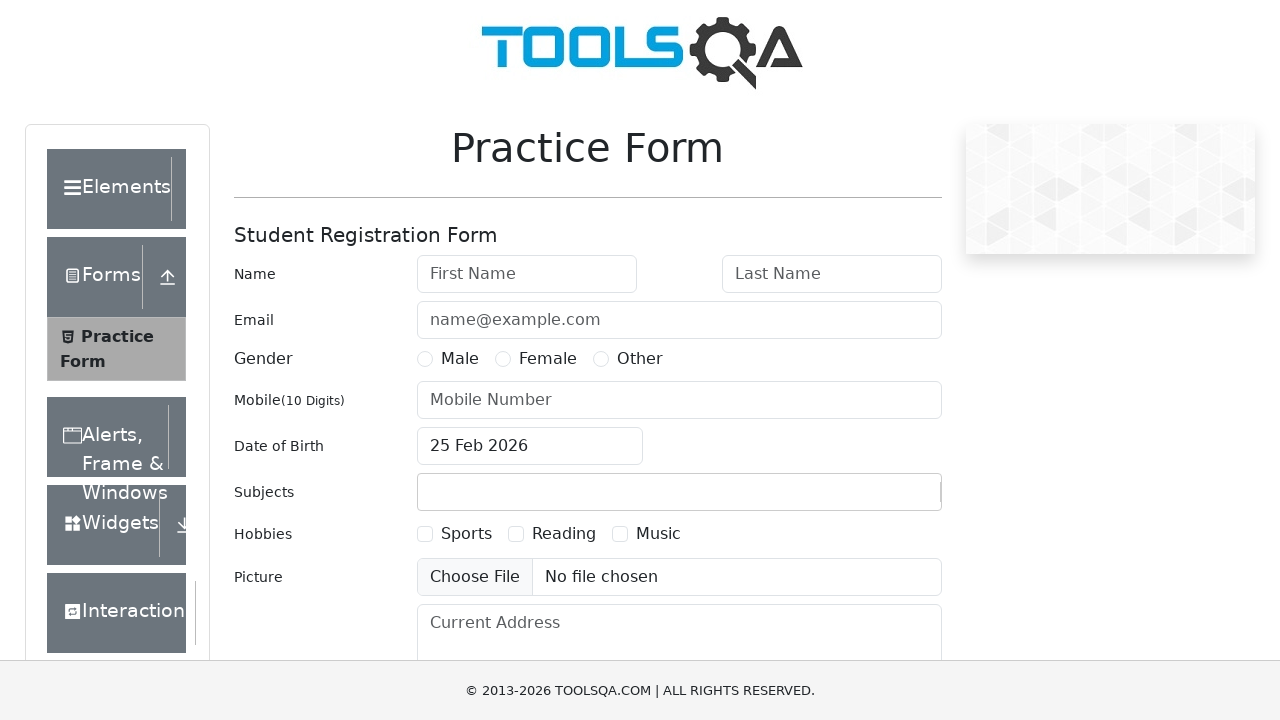

Verified form tag exists on automation practice form
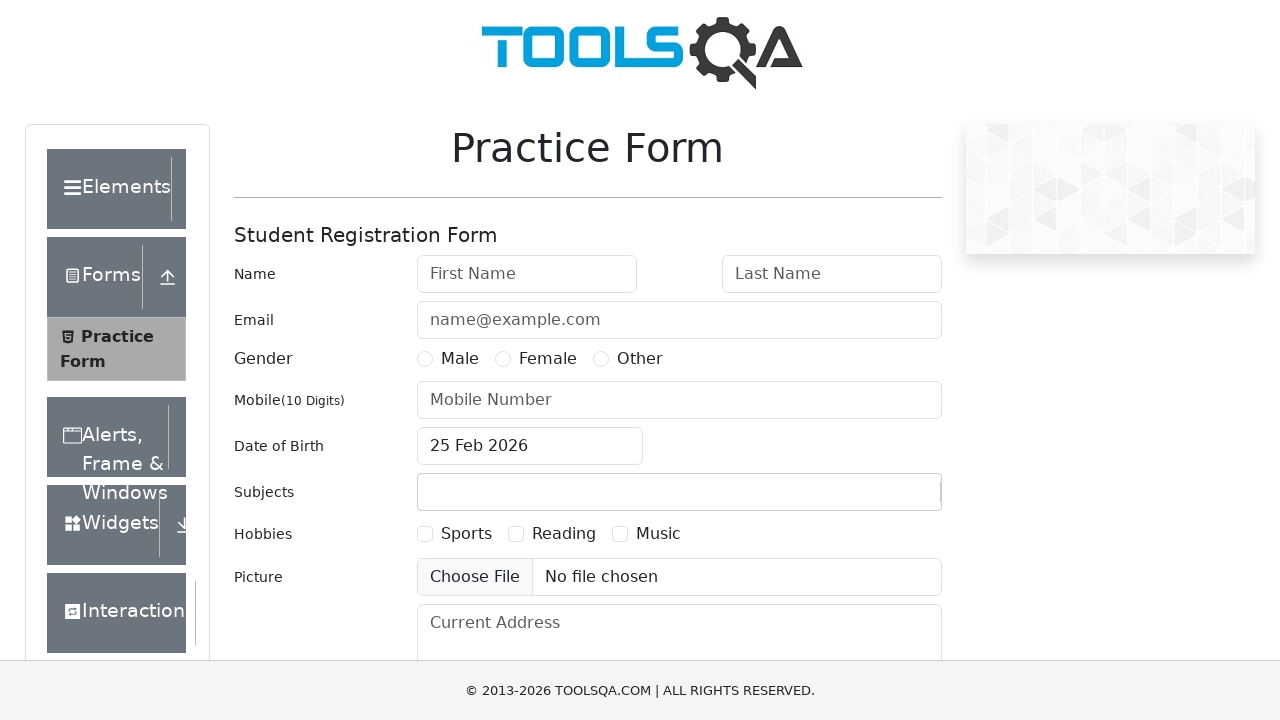

Located first name input using child axis
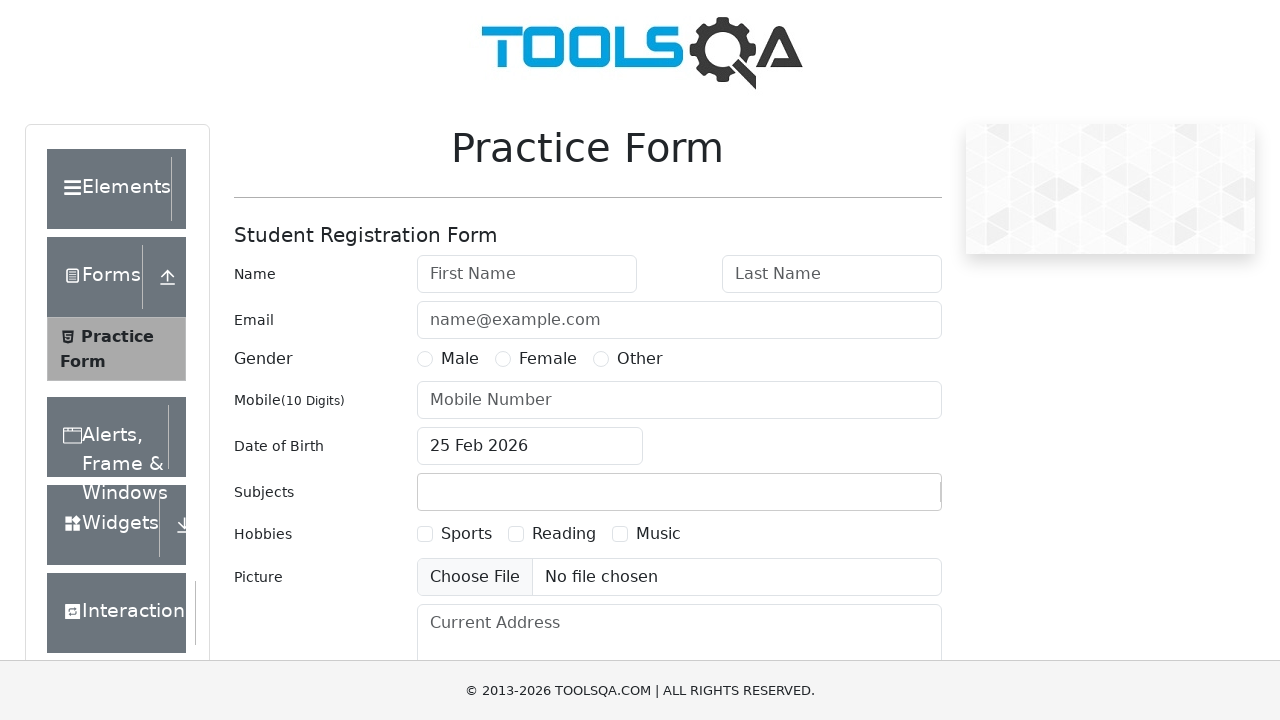

Navigated to radio button page
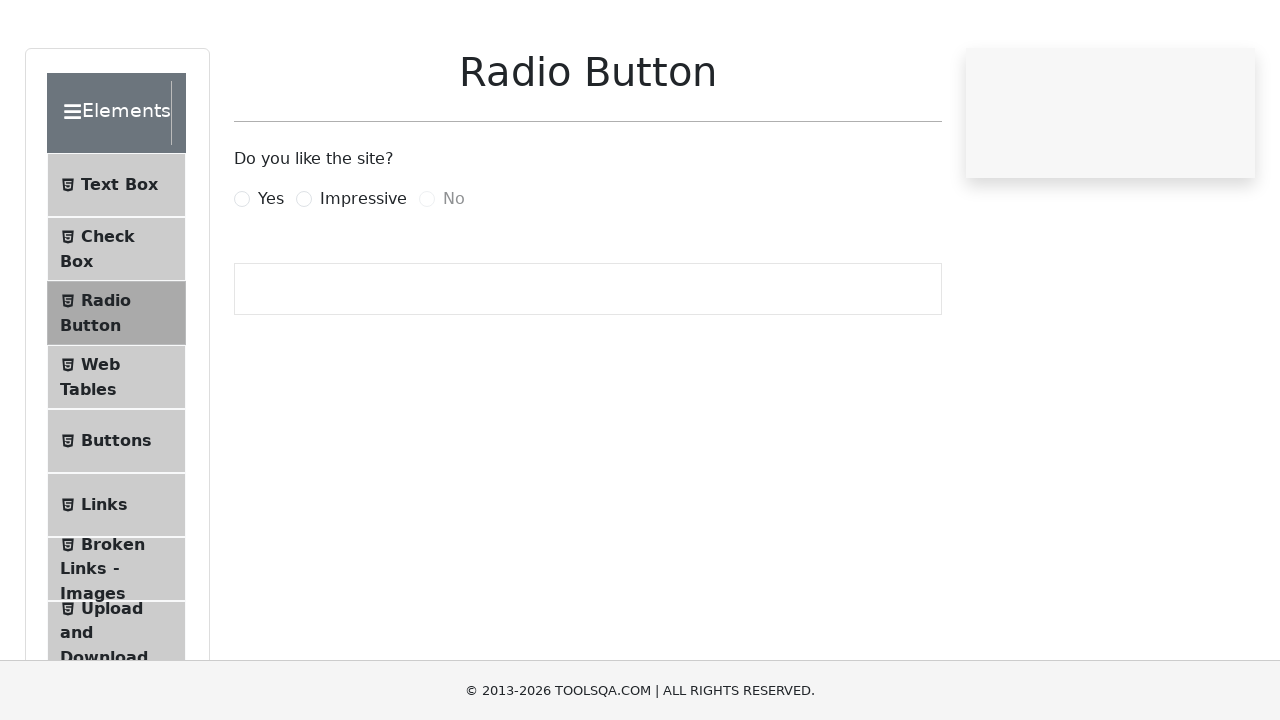

Located Yes radio button using descendant axis
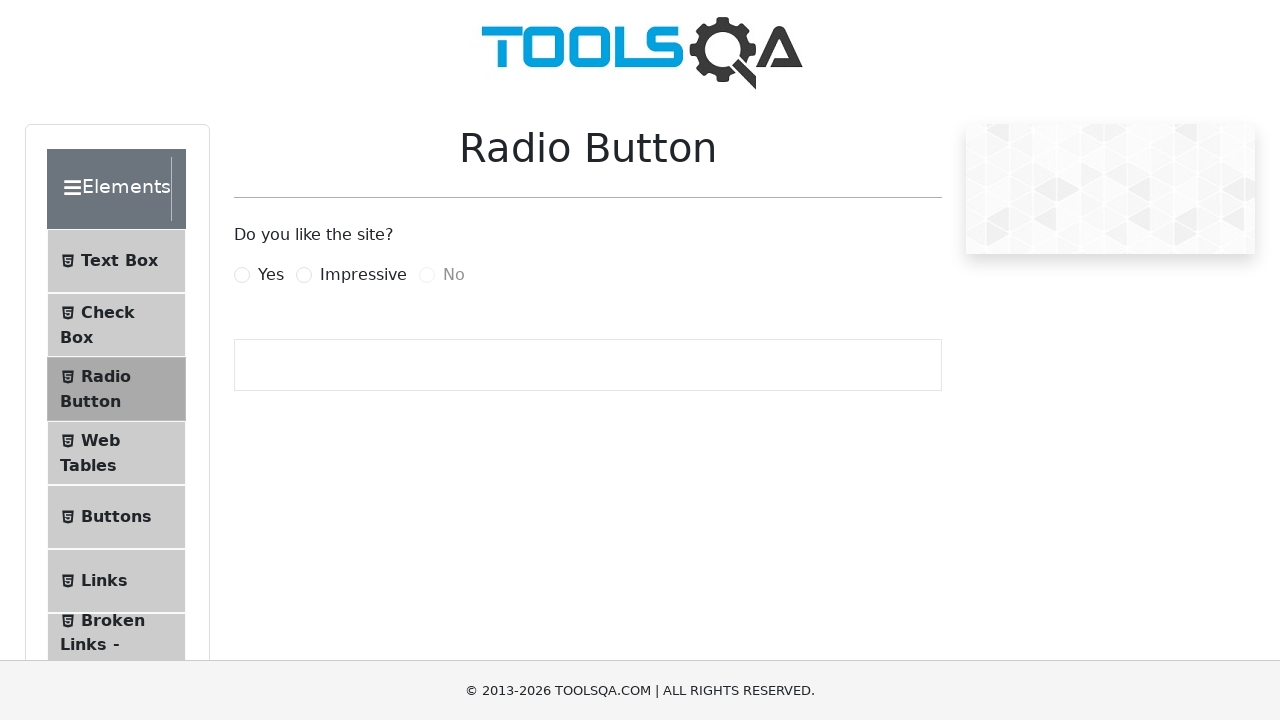

Navigated to text box page
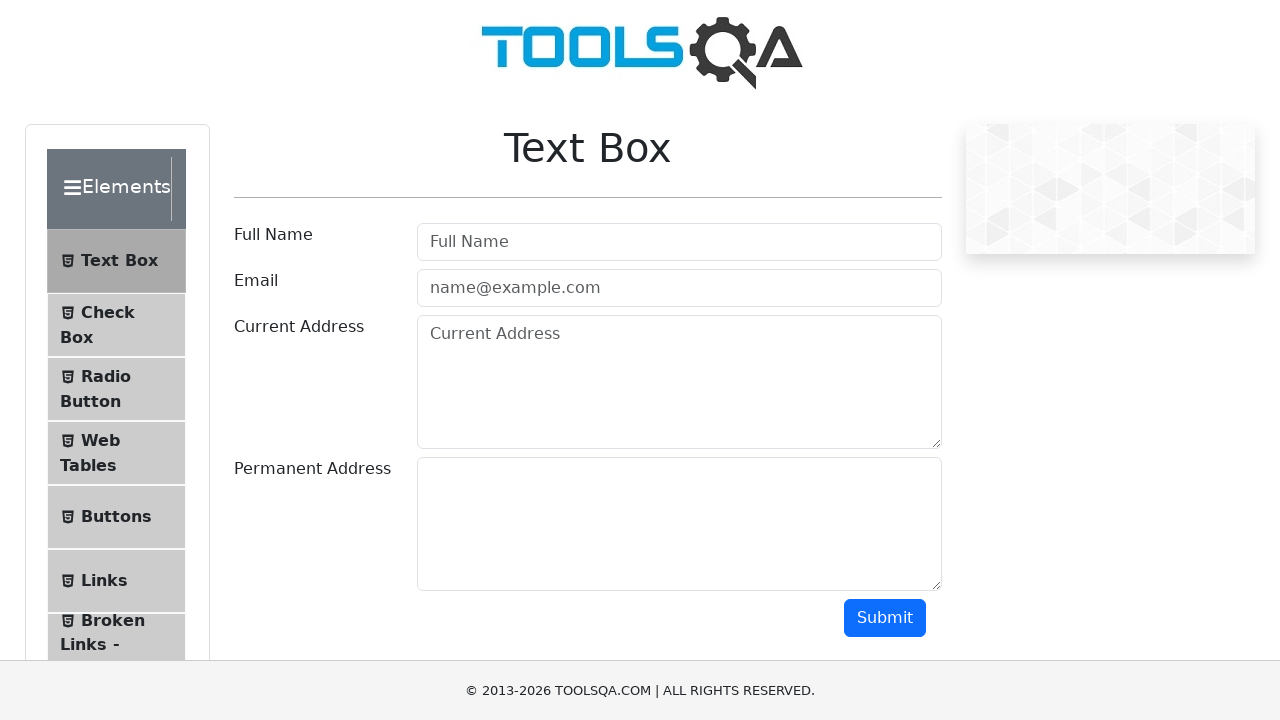

Located current address textarea using following axis
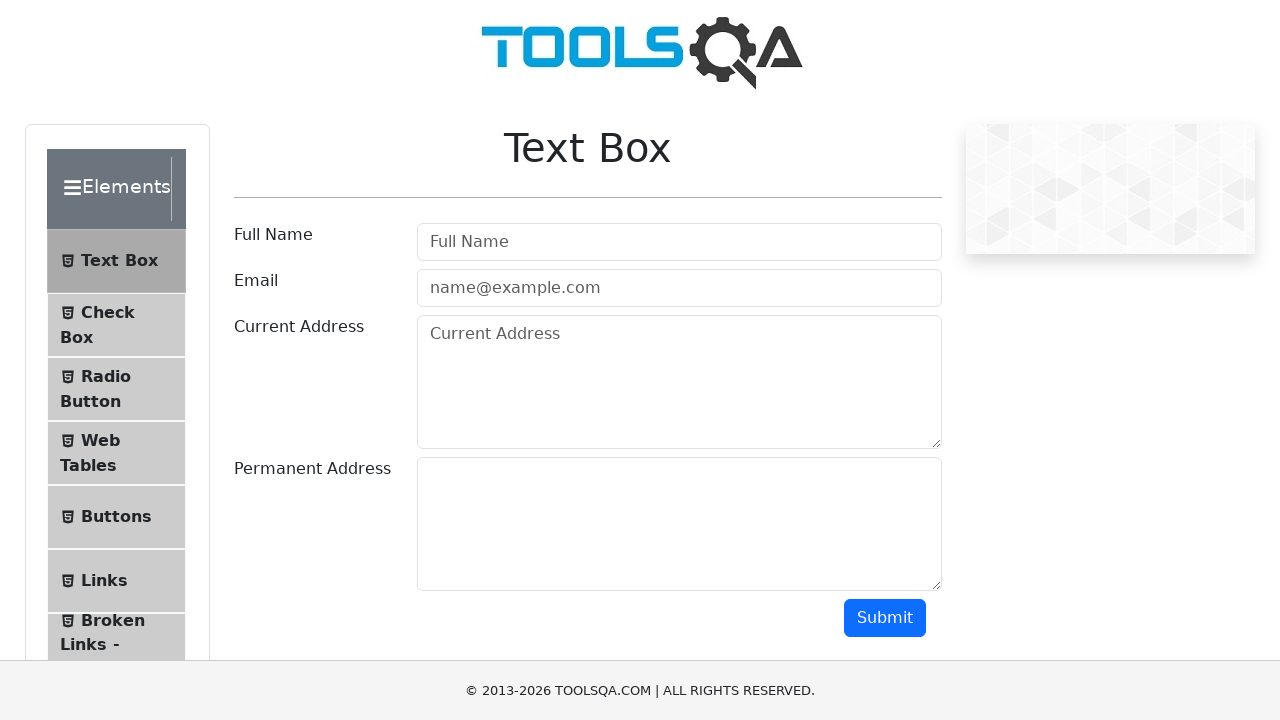

Located next input area using following-sibling axis
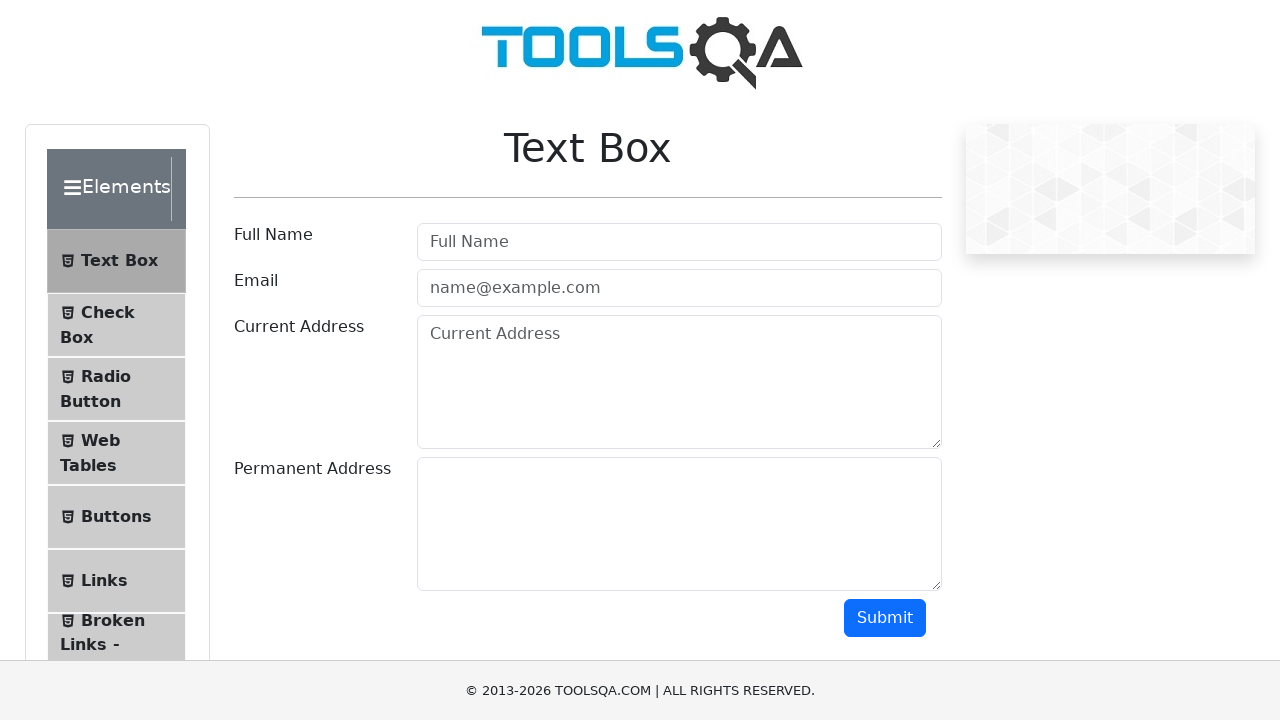

Navigated back to radio button page
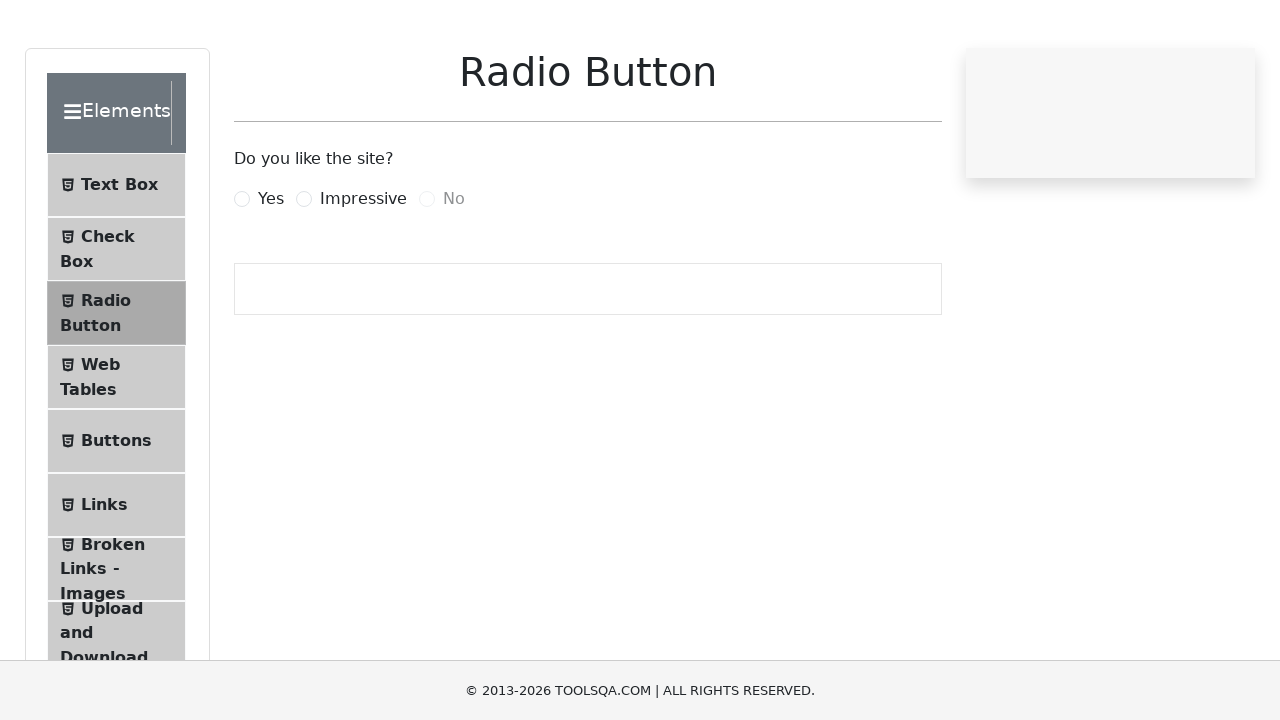

Located radio button container using parent axis
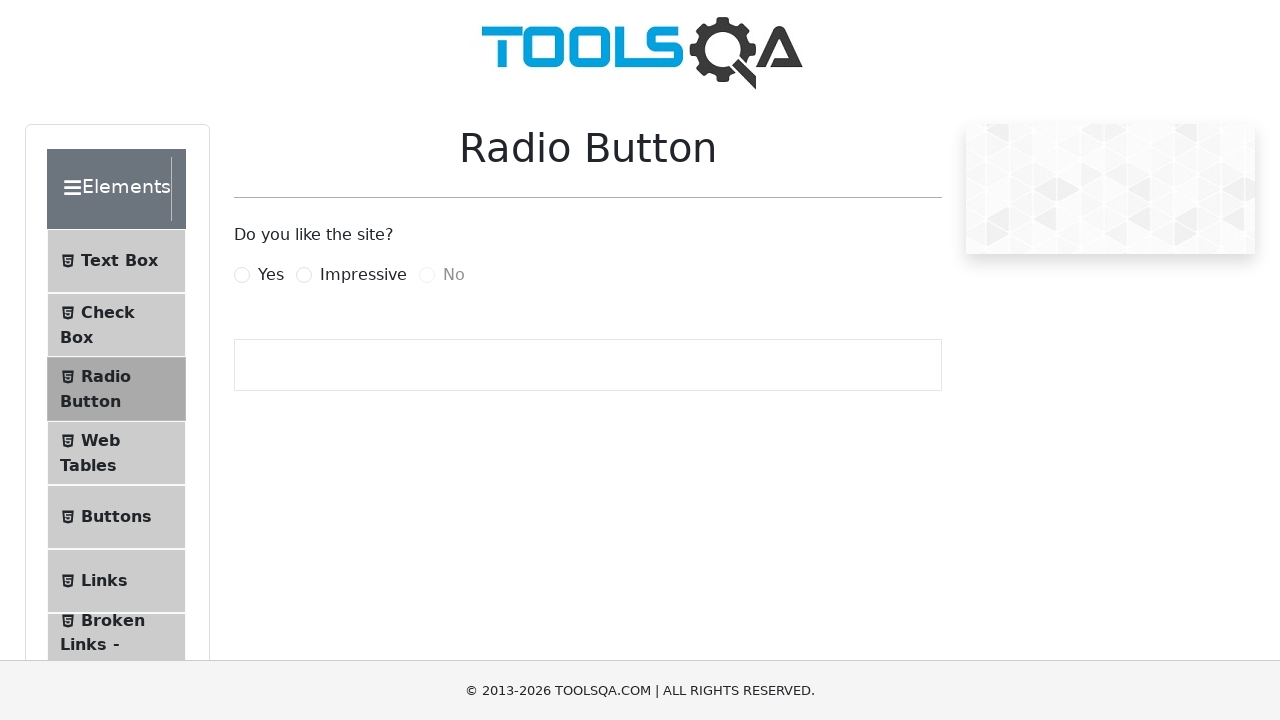

Navigated to text box page again
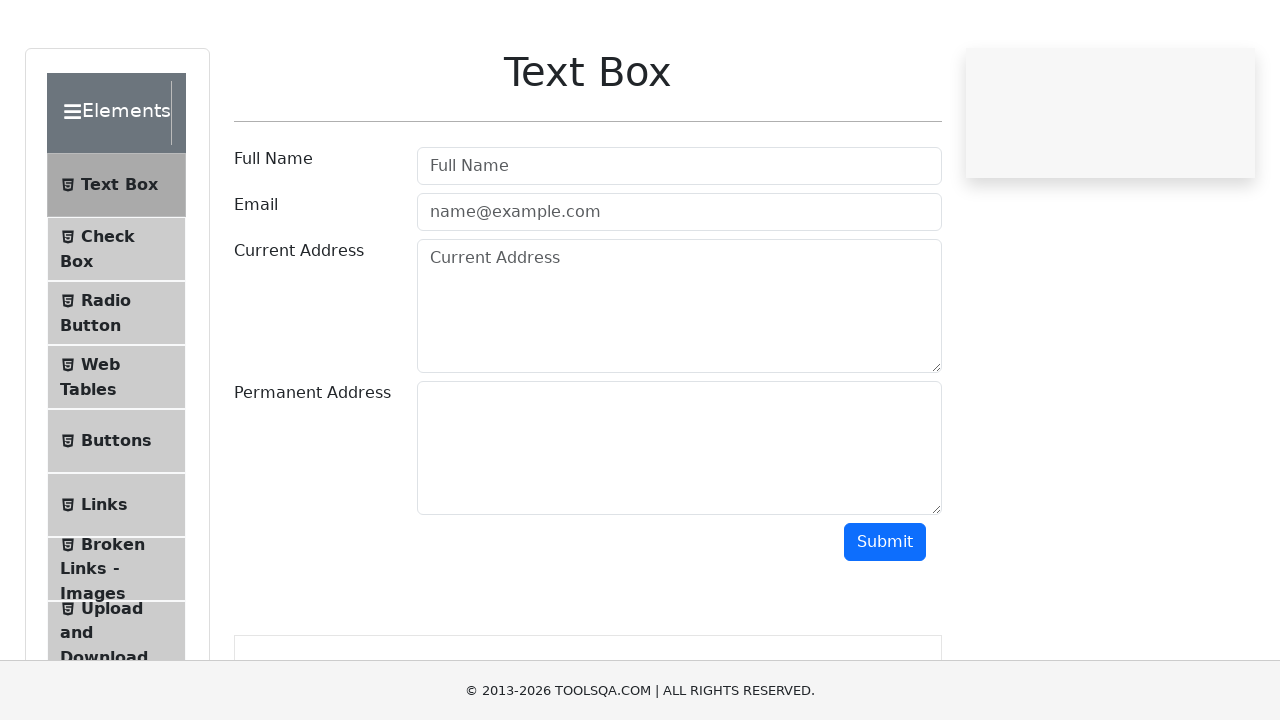

Located label using preceding axis
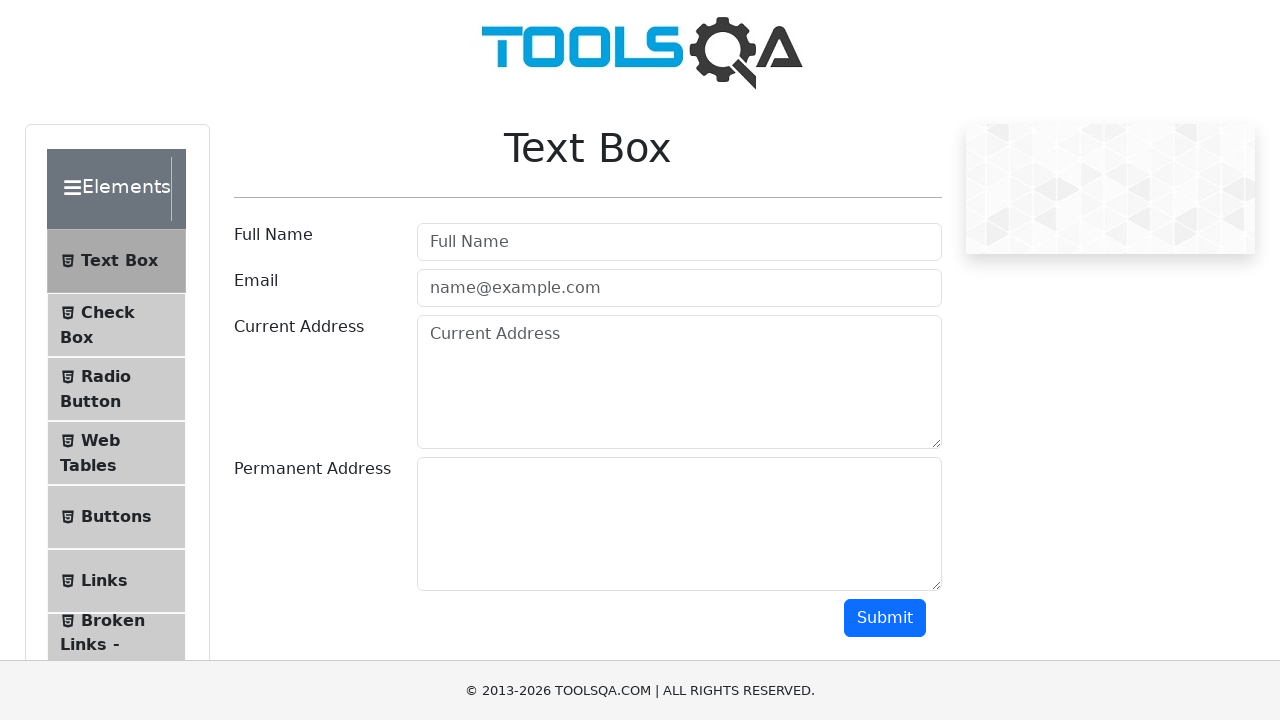

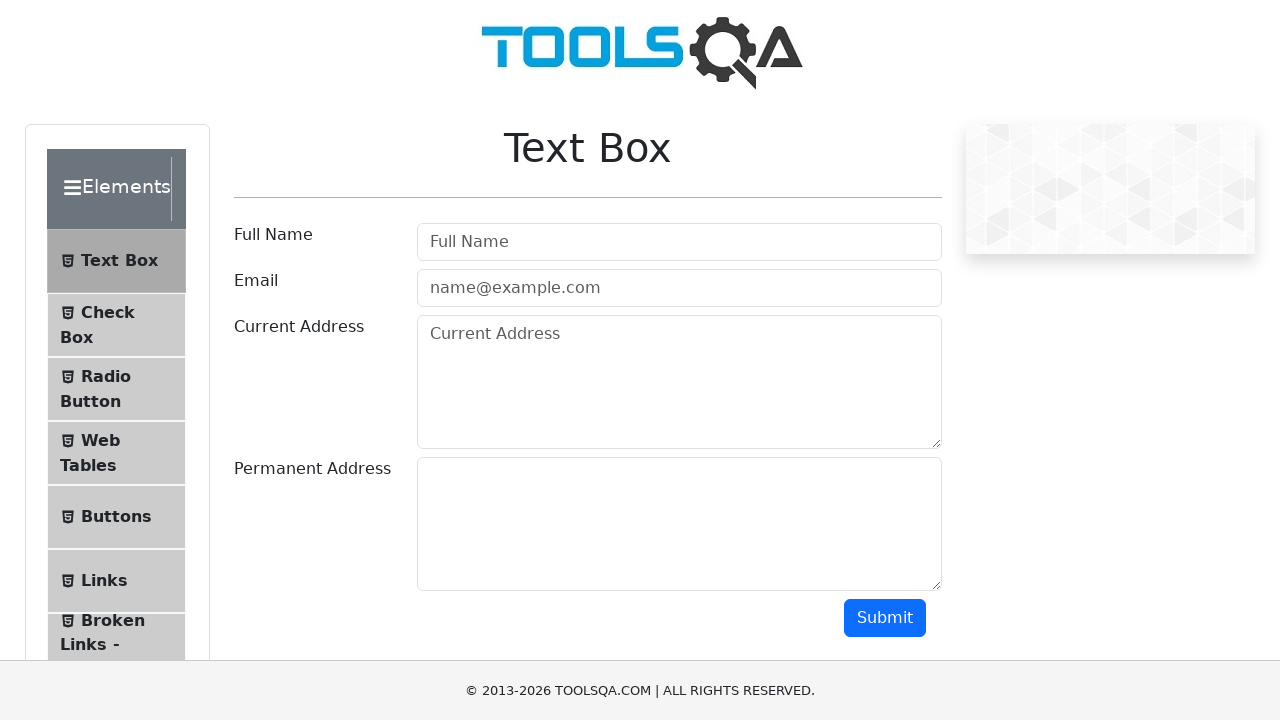